Searches for flights and counts the number of available flight options on the results page

Starting URL: https://blazedemo.com/

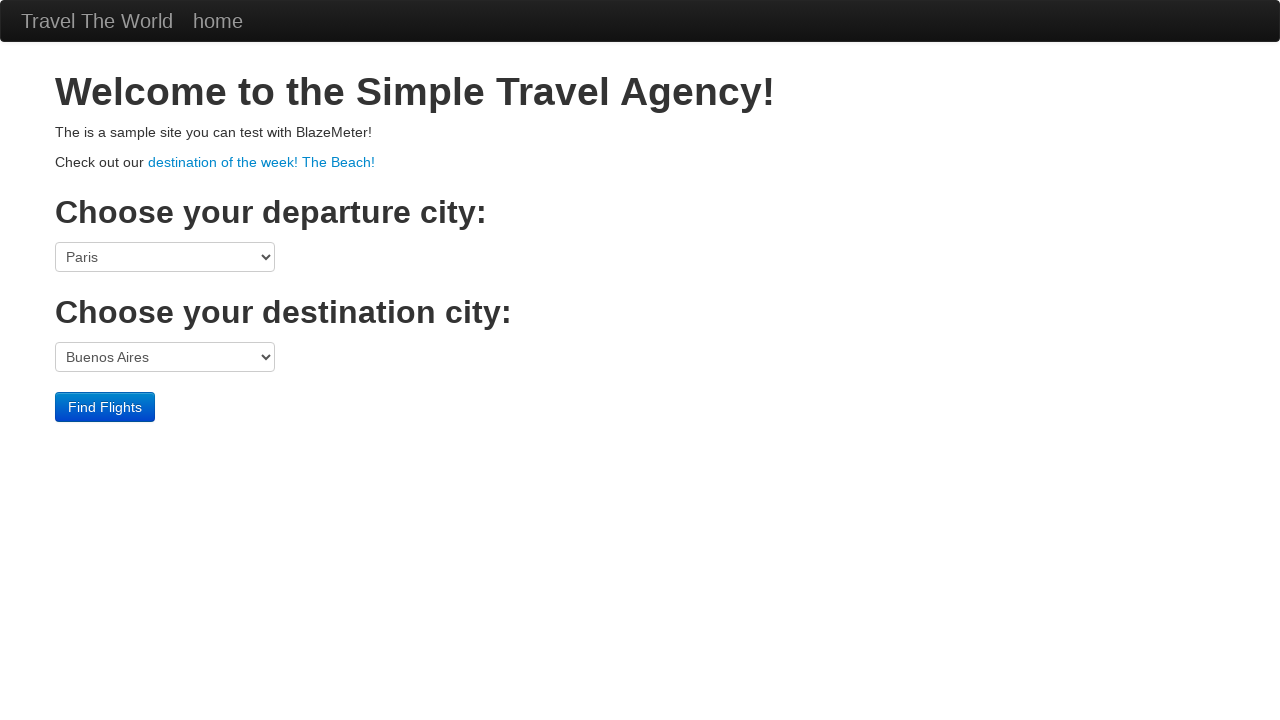

Selected 'Mexico City' as departure city on select[name='fromPort']
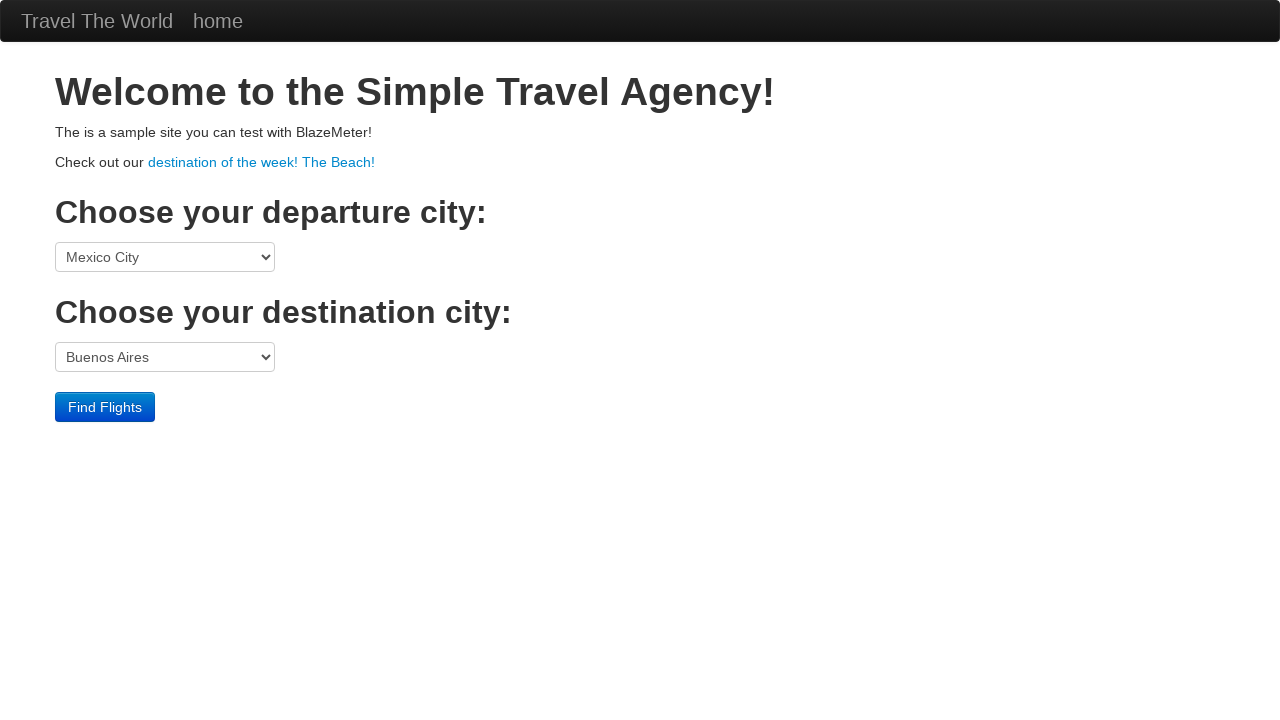

Selected 'New York' as destination city on select[name='toPort']
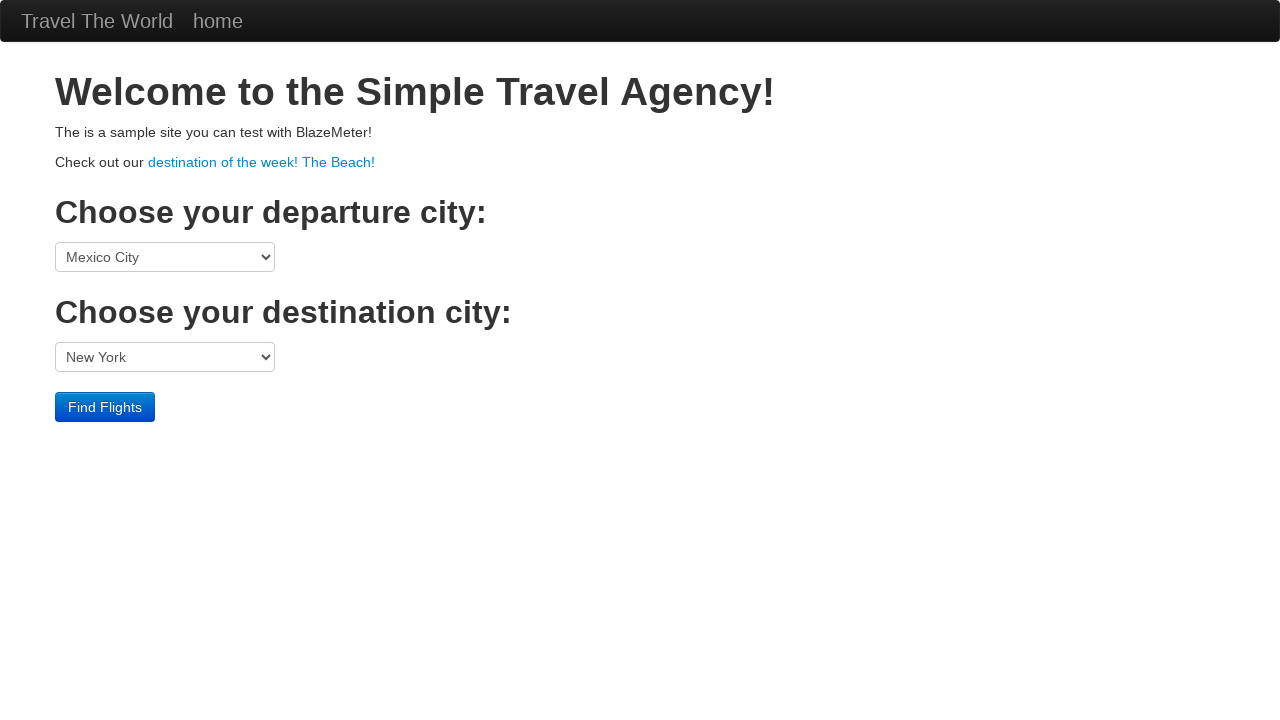

Clicked 'Find Flights' button at (105, 407) on input[type='submit']
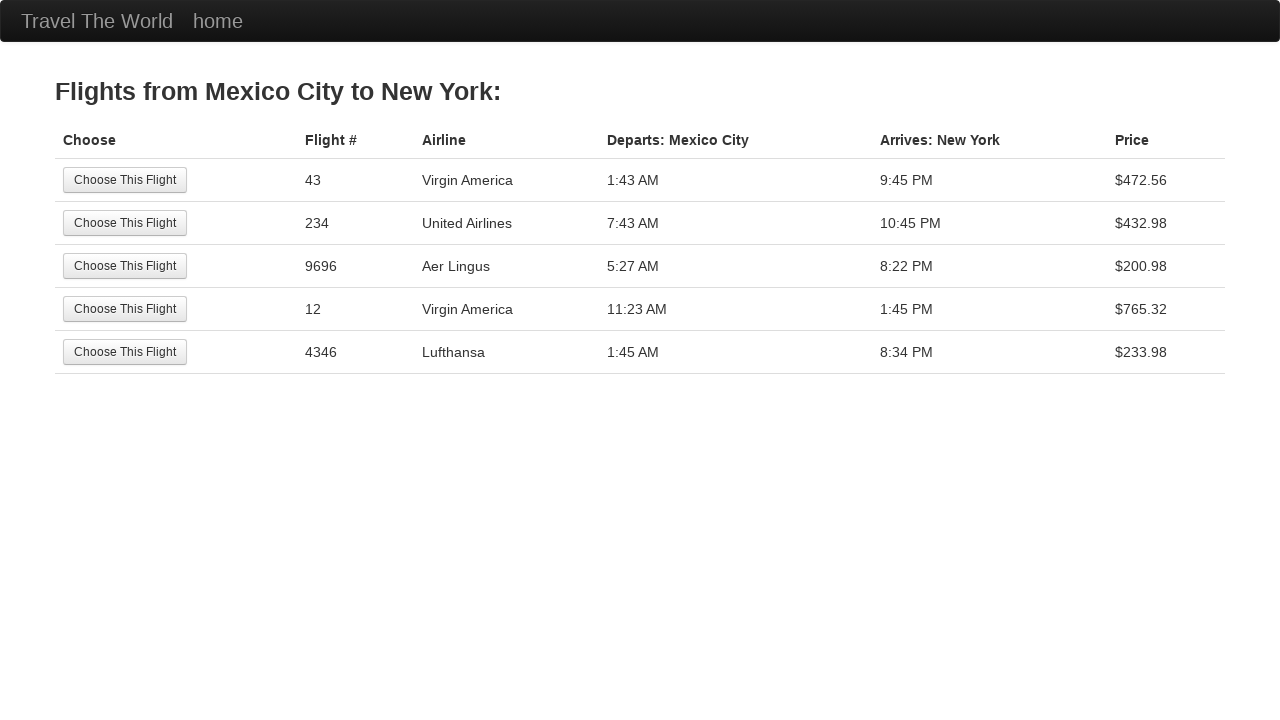

Flight results loaded successfully
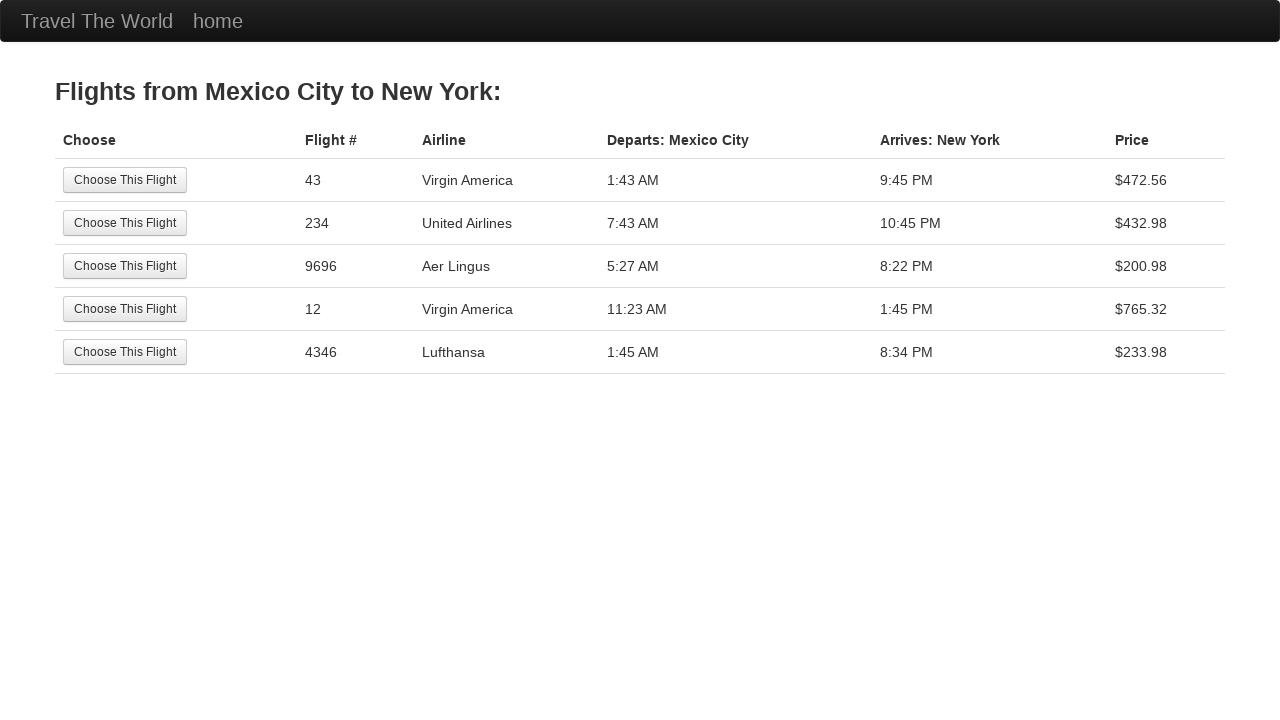

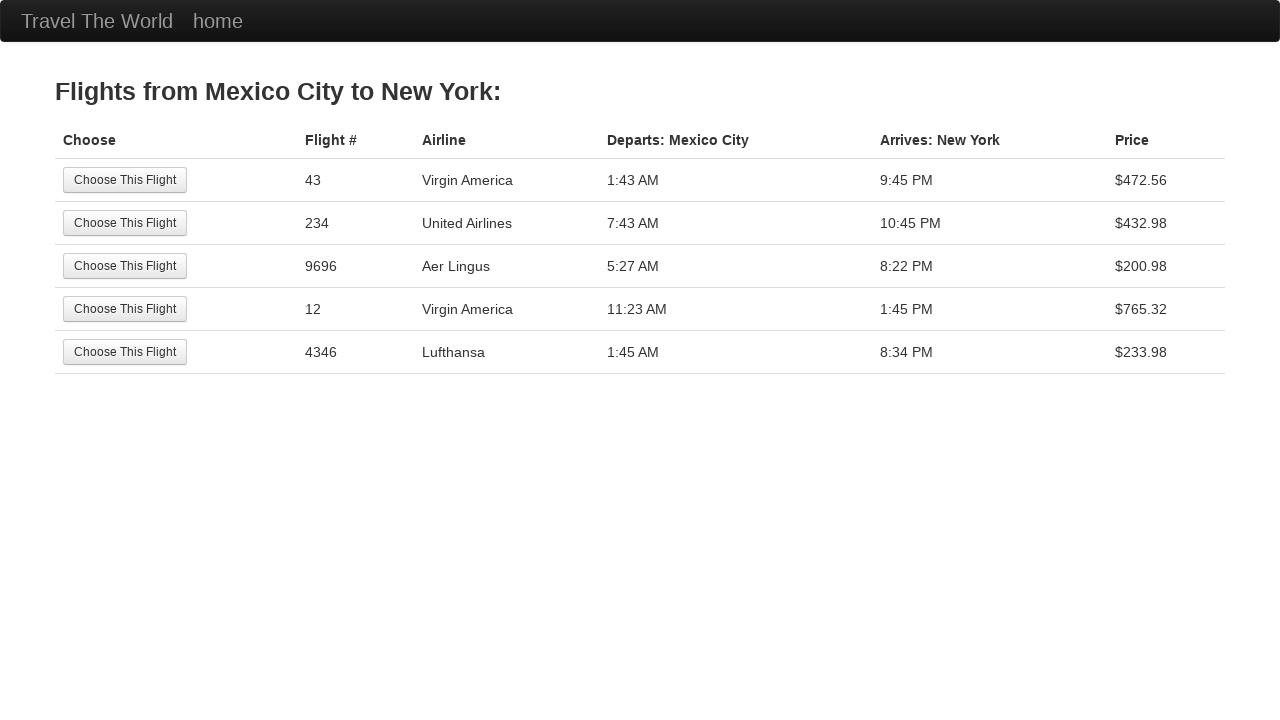